Tests the page title after navigating to Form Authentication page

Starting URL: https://the-internet.herokuapp.com/

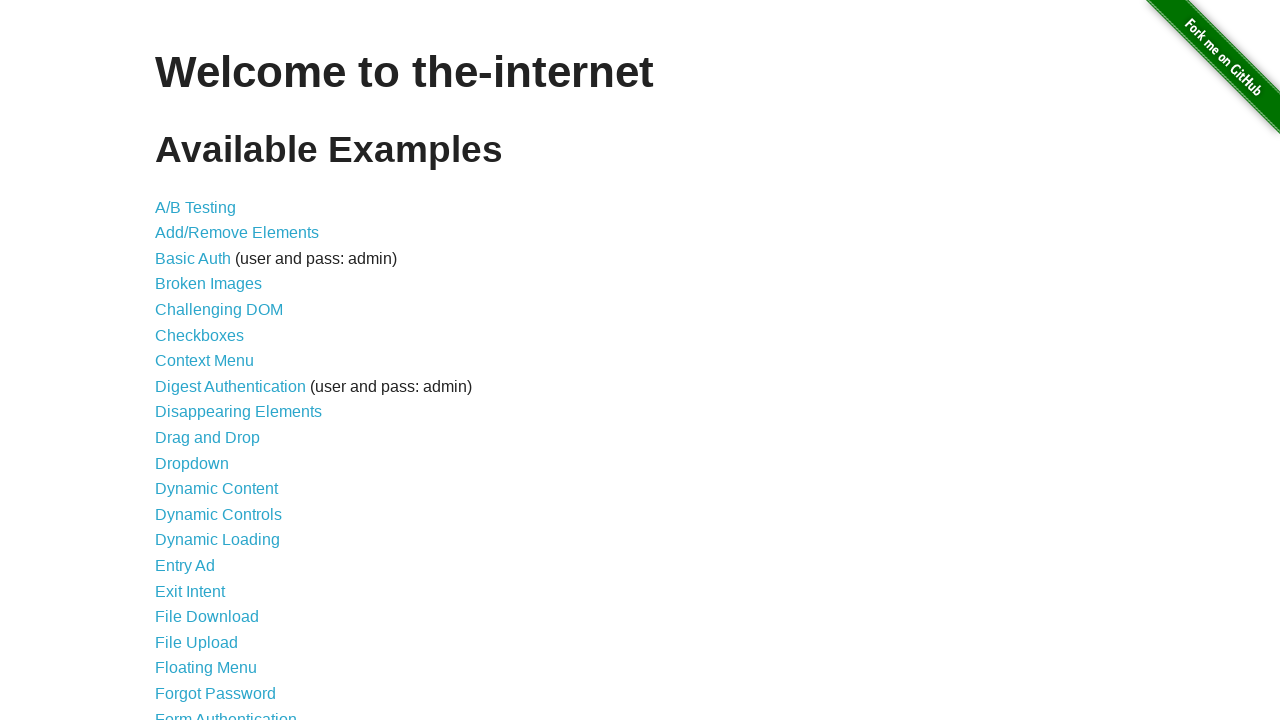

Clicked Form Authentication link at (226, 712) on xpath=//a[text() = "Form Authentication"]
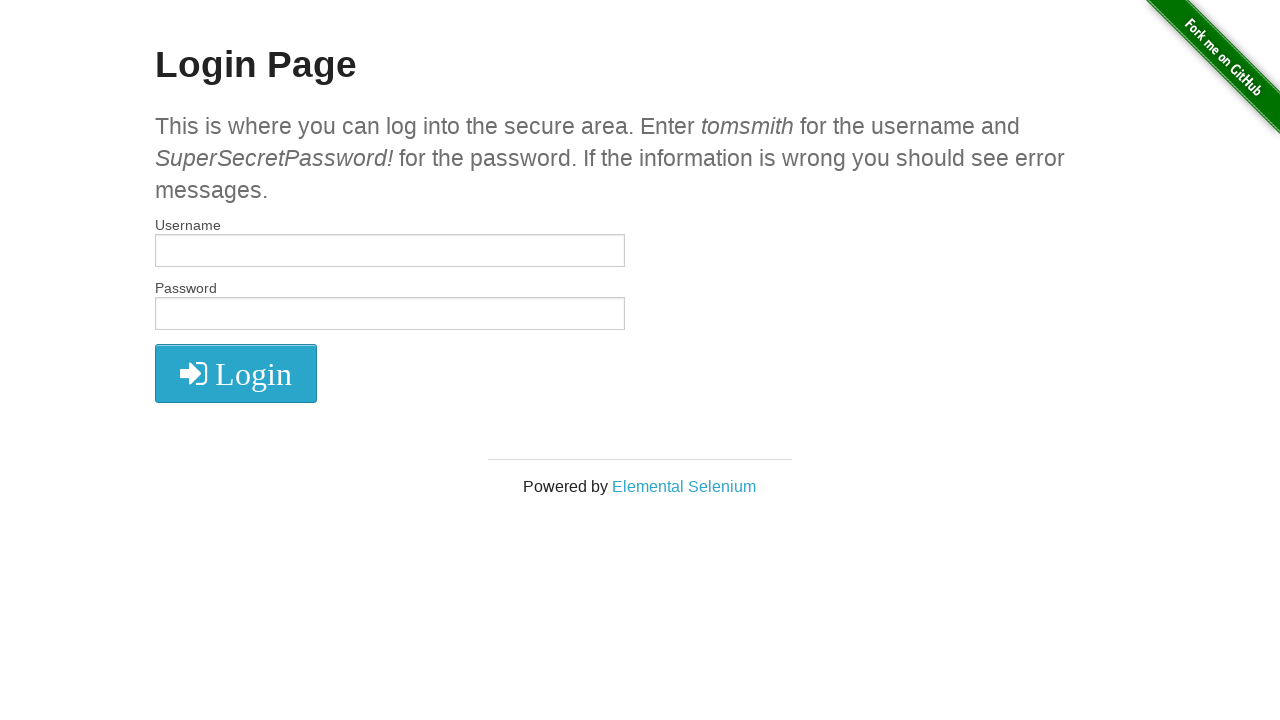

Verified page title is 'The Internet'
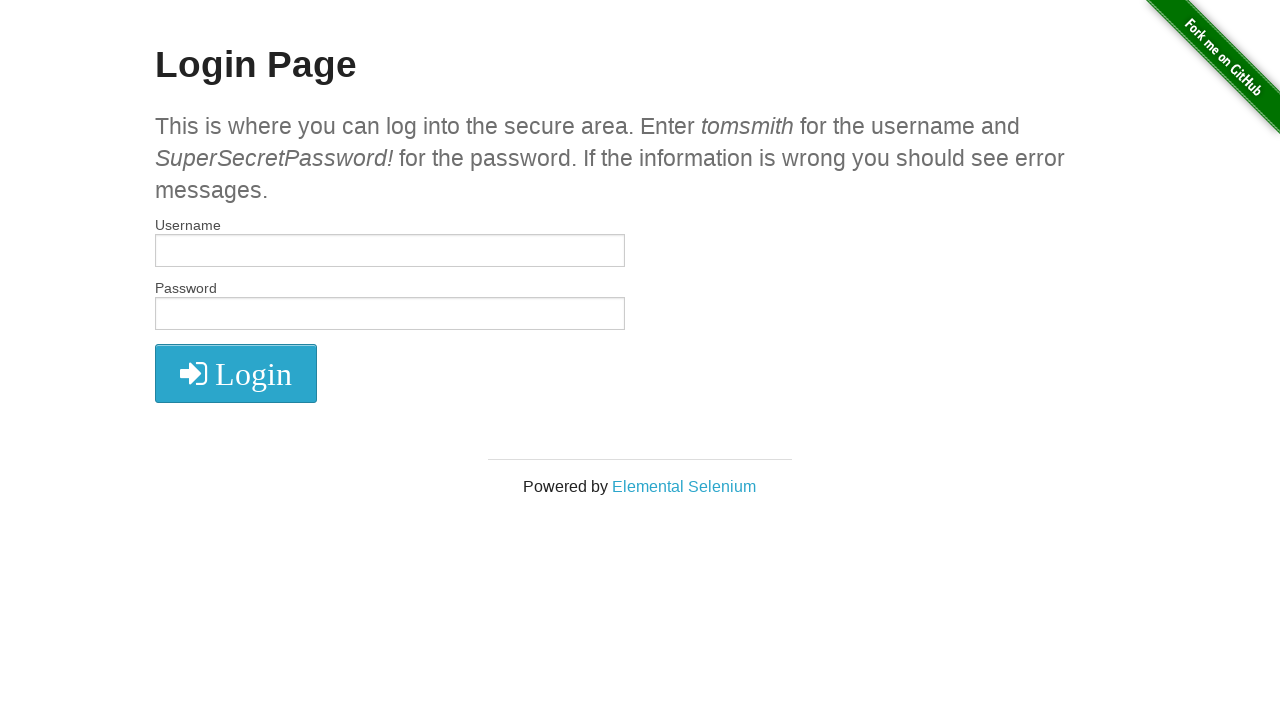

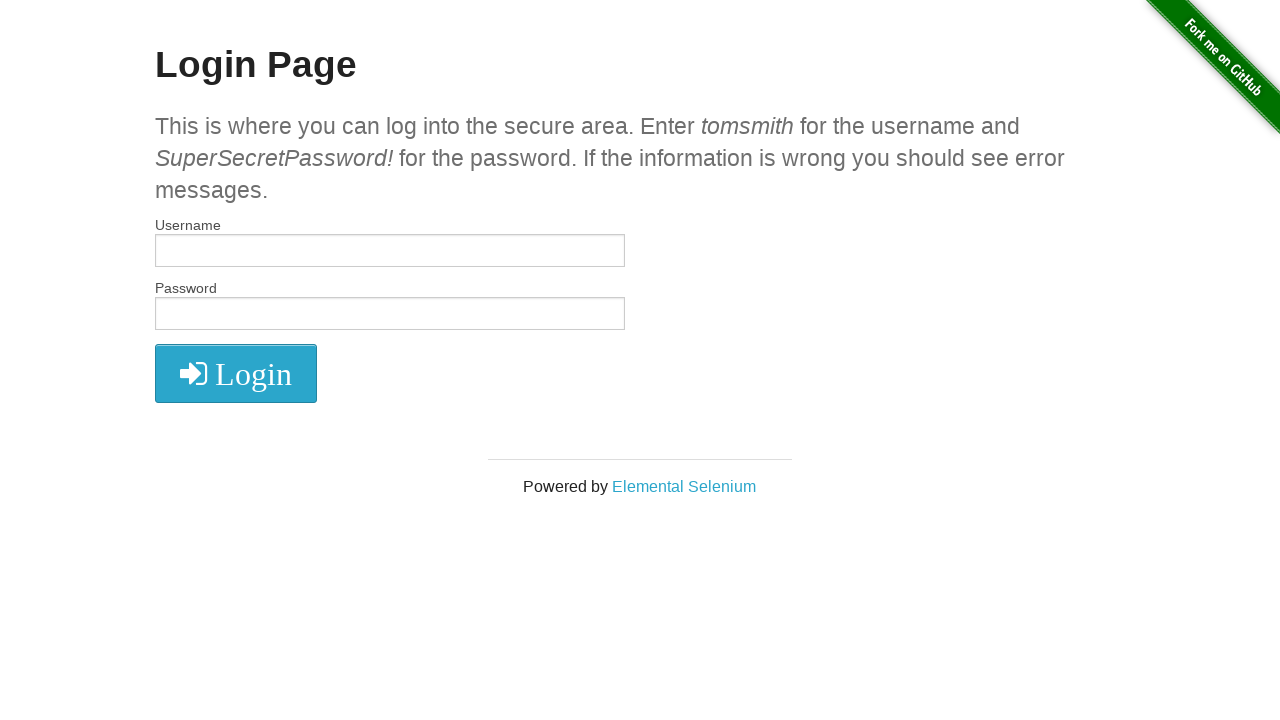